Tests behavior when opening a new window, switching to it, closing it, and verifying the window is no longer accessible.

Starting URL: https://the-internet.herokuapp.com/windows

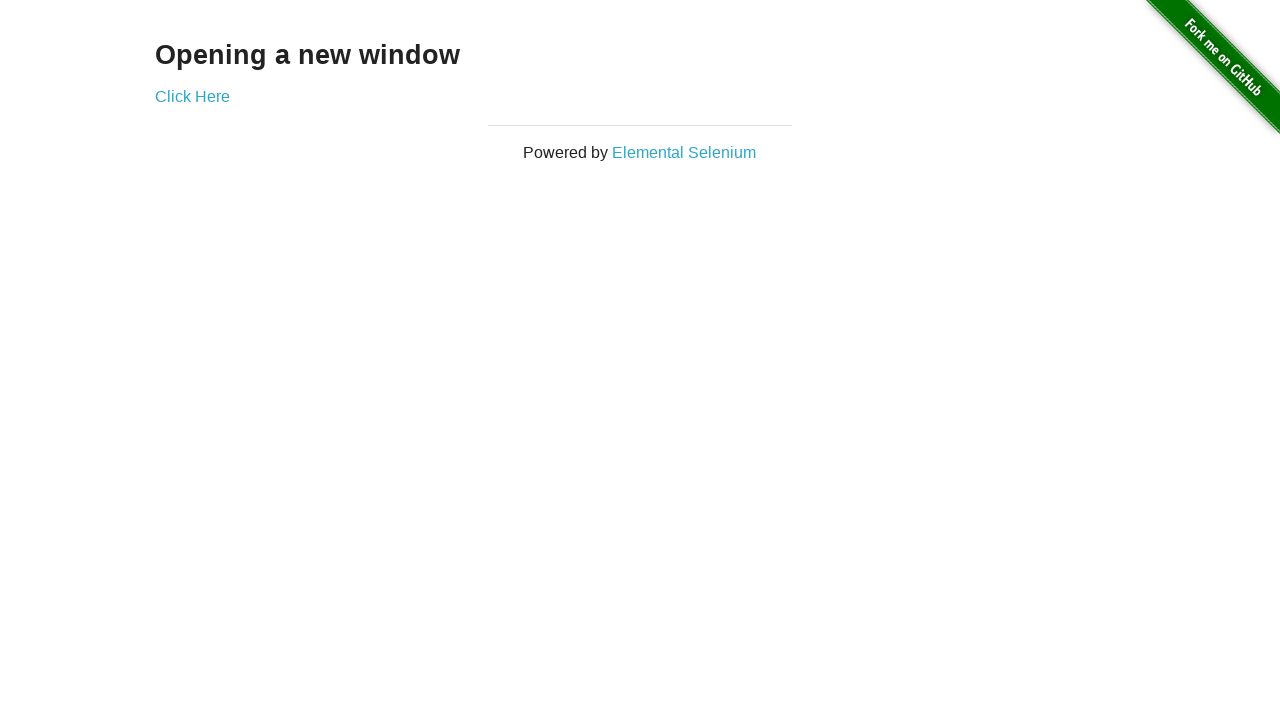

Navigated to the windows test page
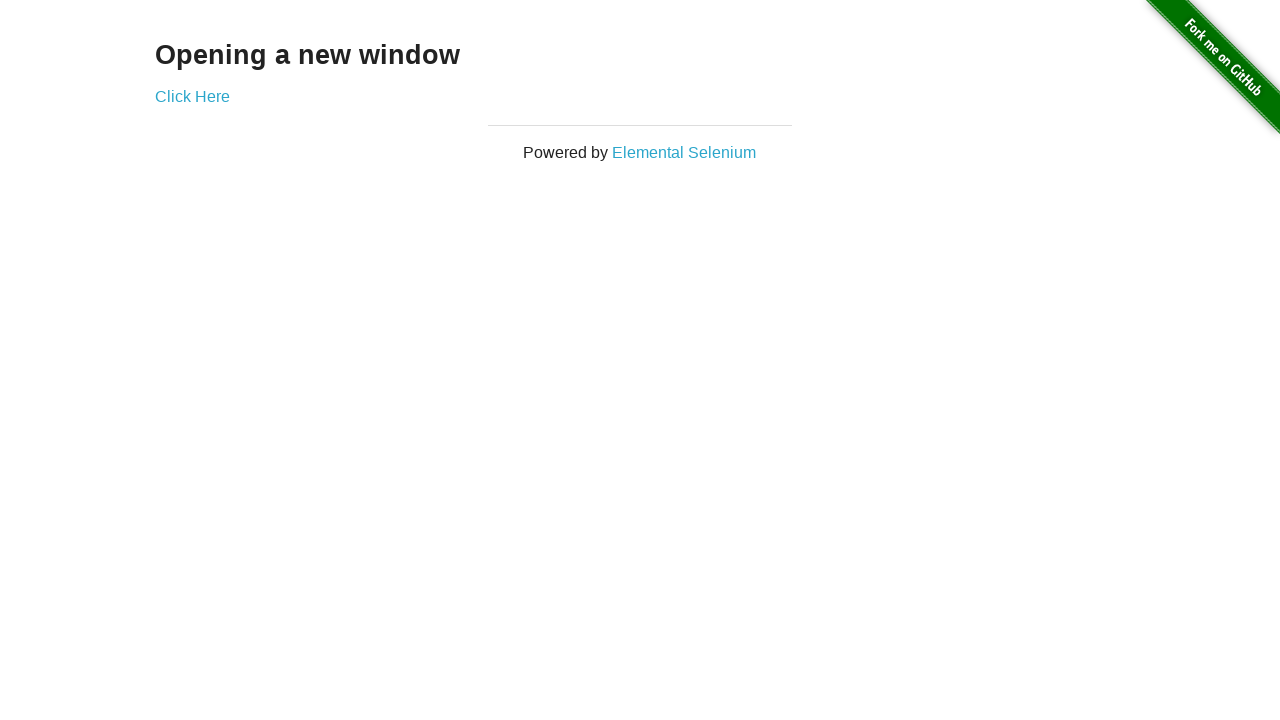

Clicked 'Click Here' link to open a new window at (192, 96) on xpath=//div[@class='example']/a
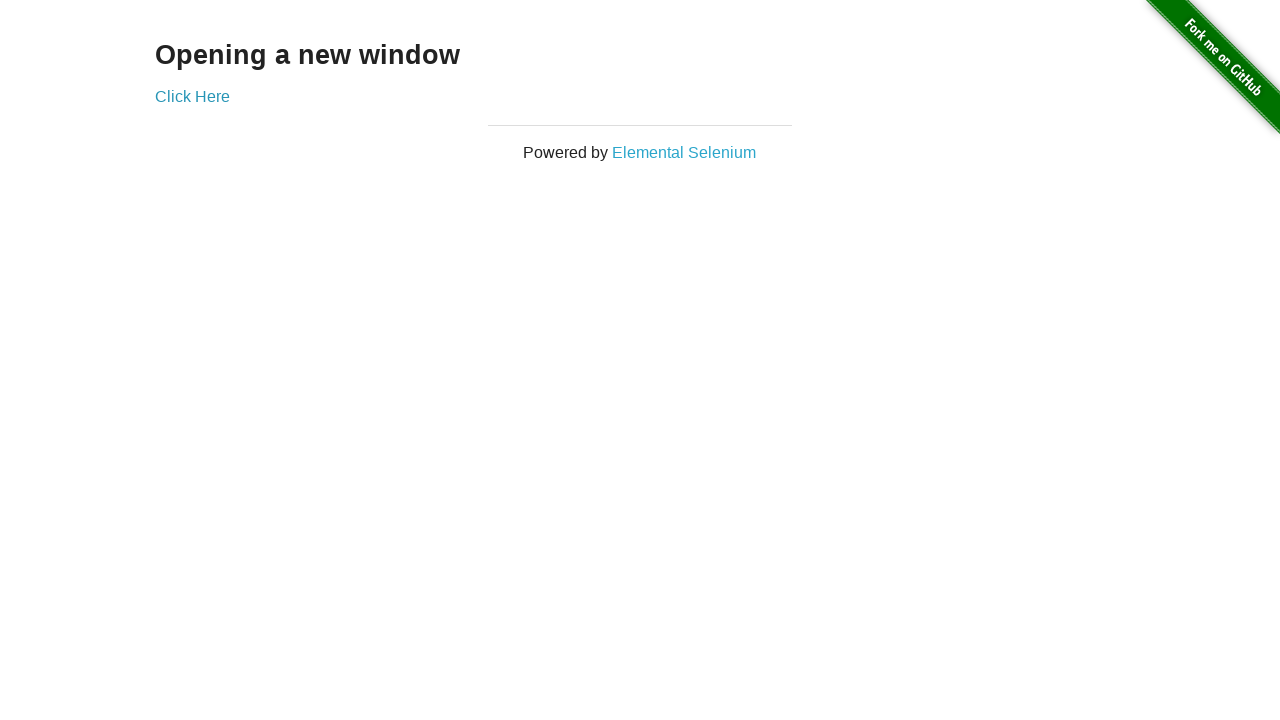

Waited for new window to open
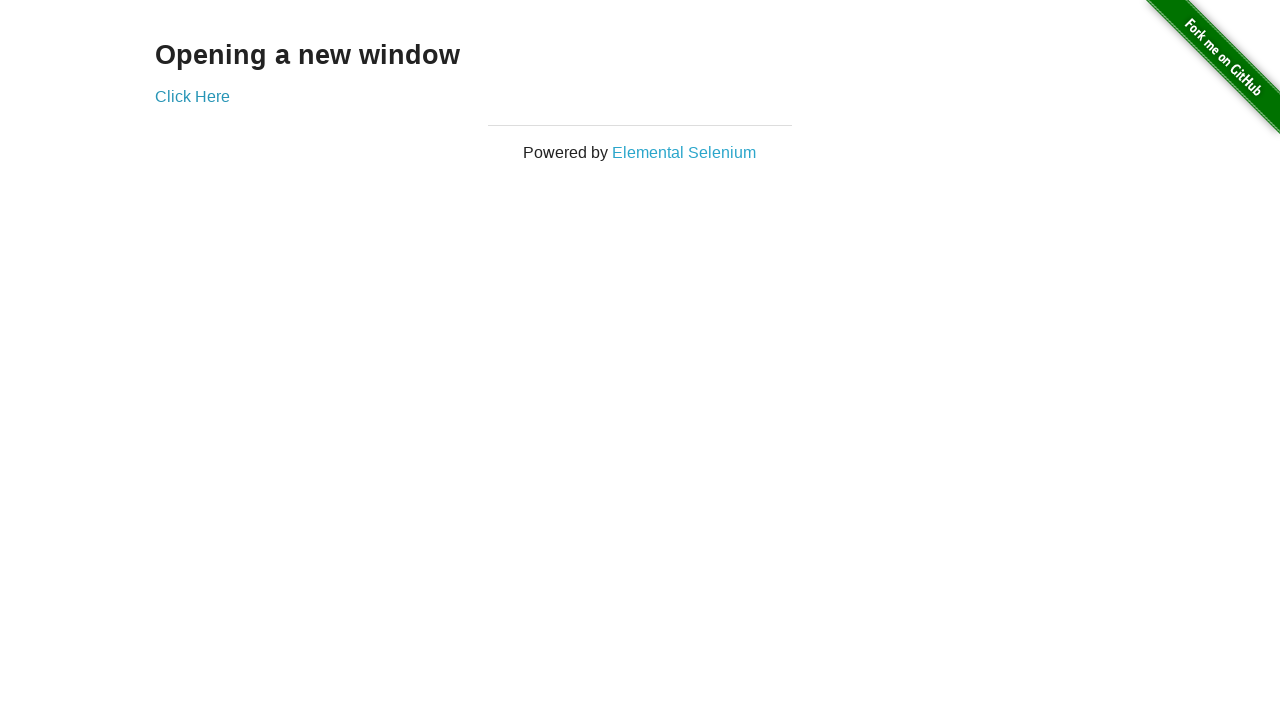

Retrieved list of open pages - count is 2
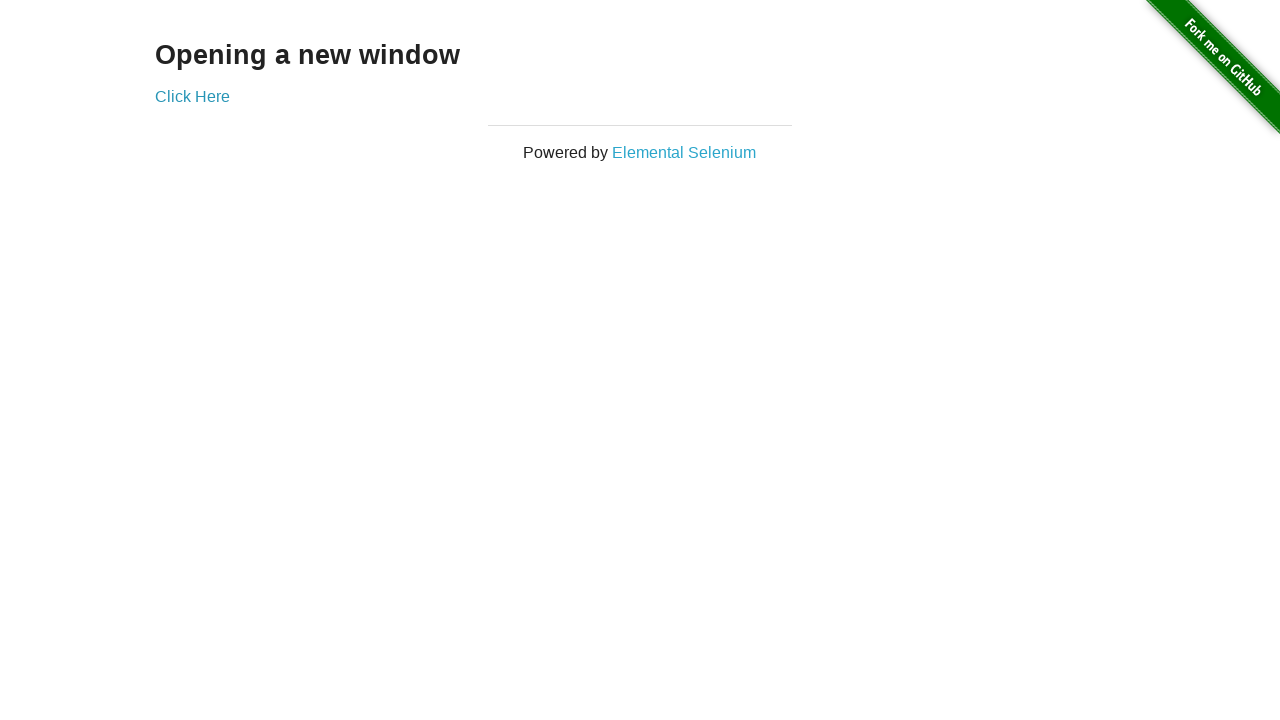

Verified that 2 windows are open
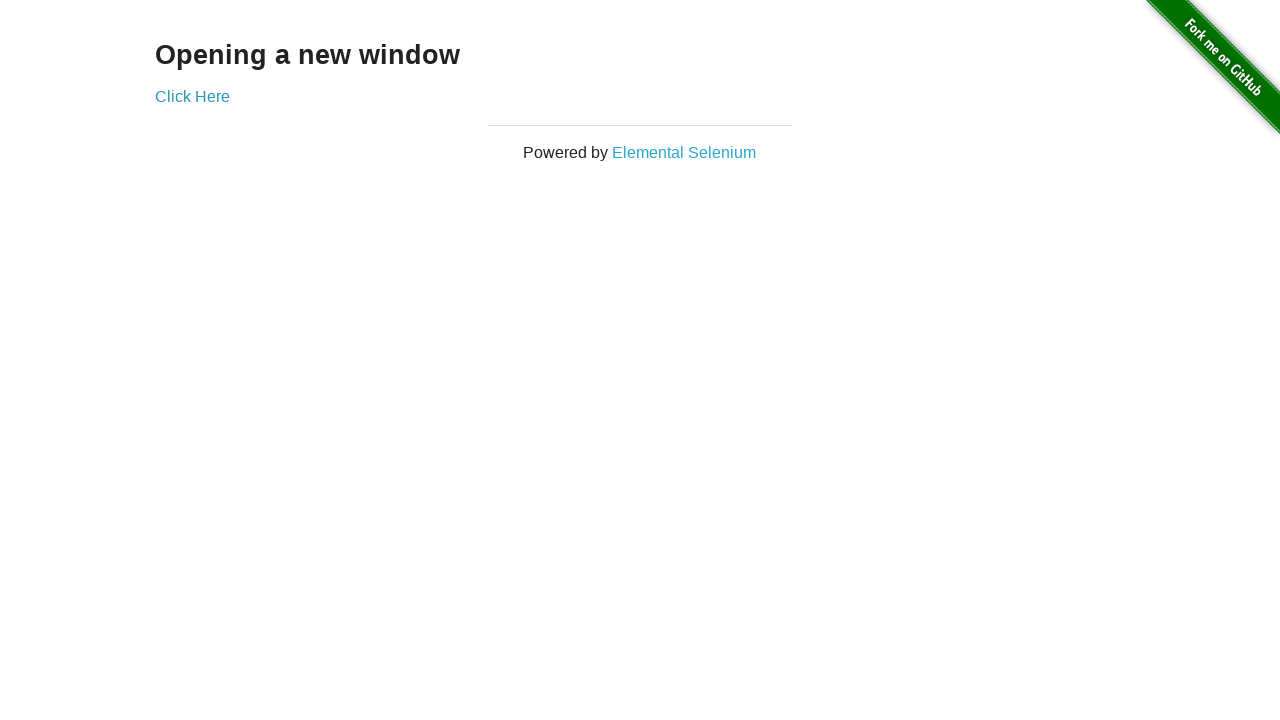

Switched to the new window
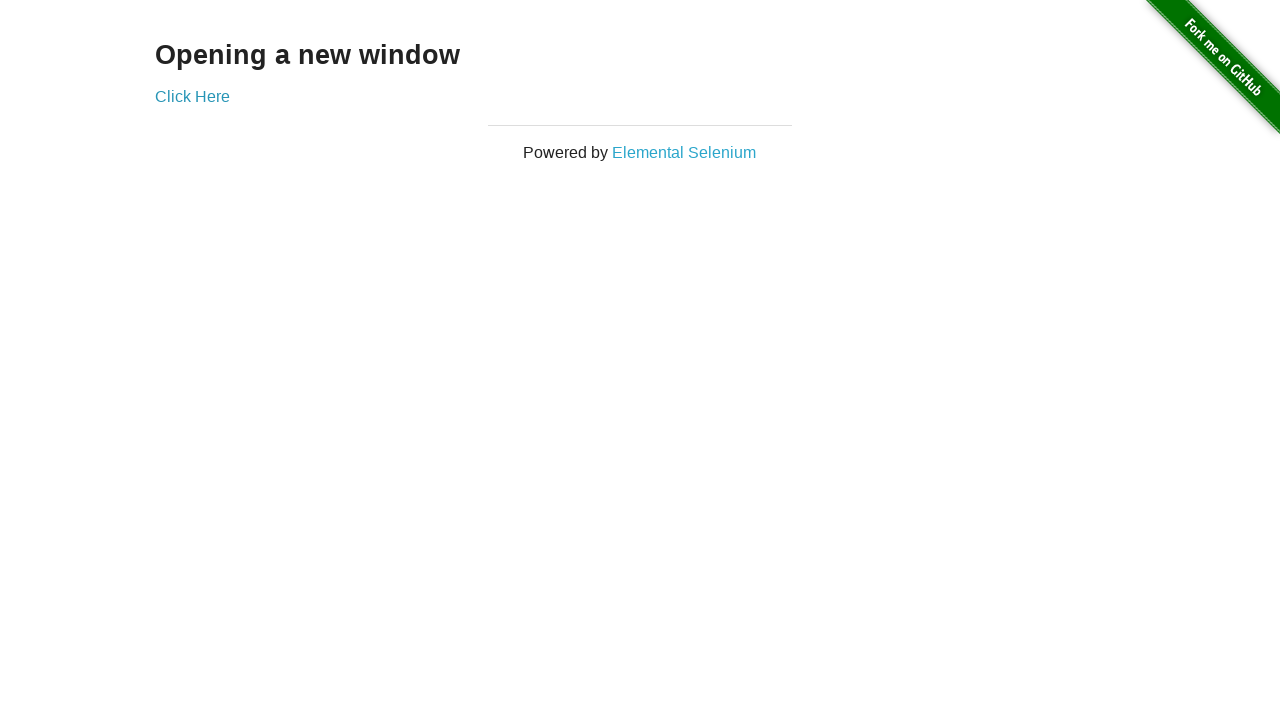

Waited for new window to finish loading
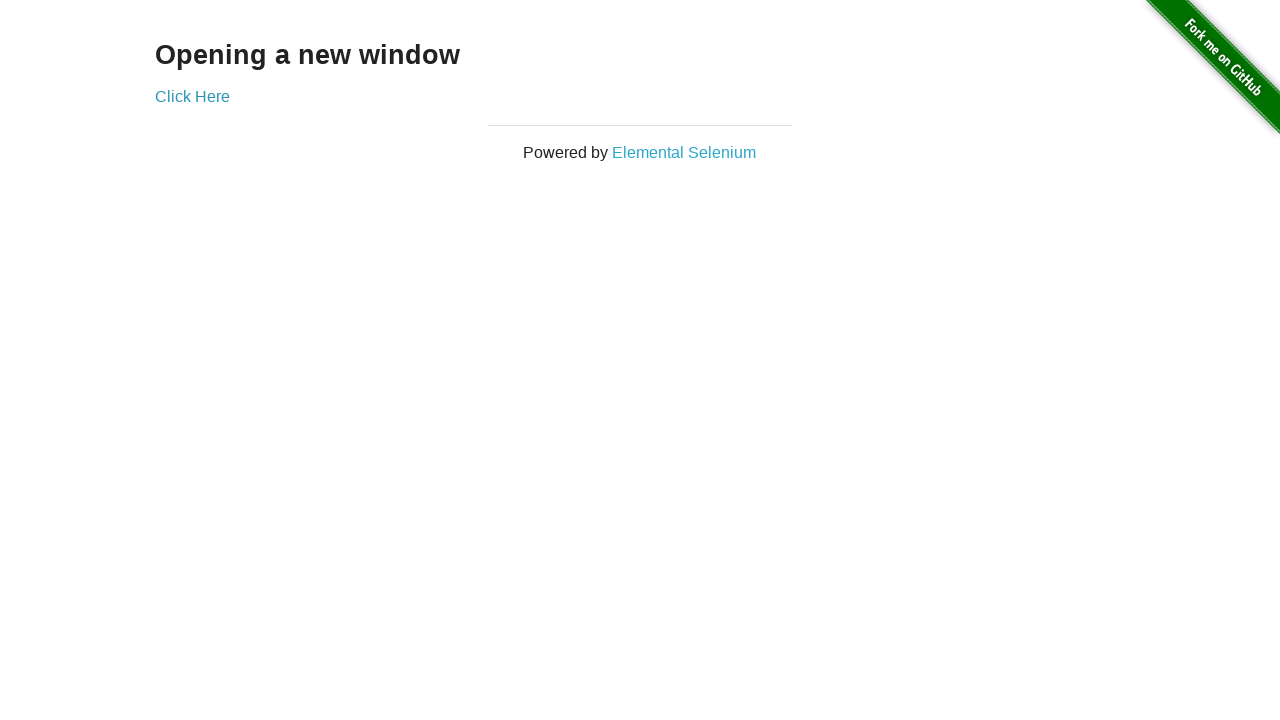

Closed the new window
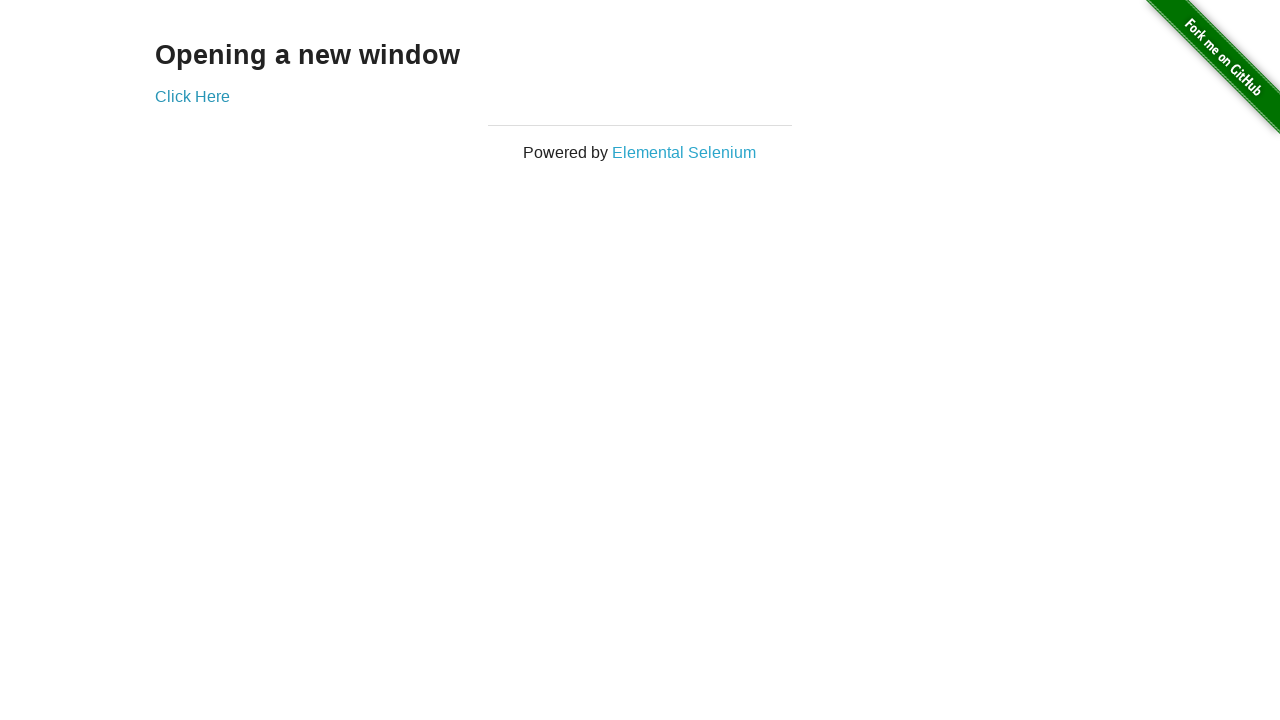

Retrieved list of open pages after closing new window
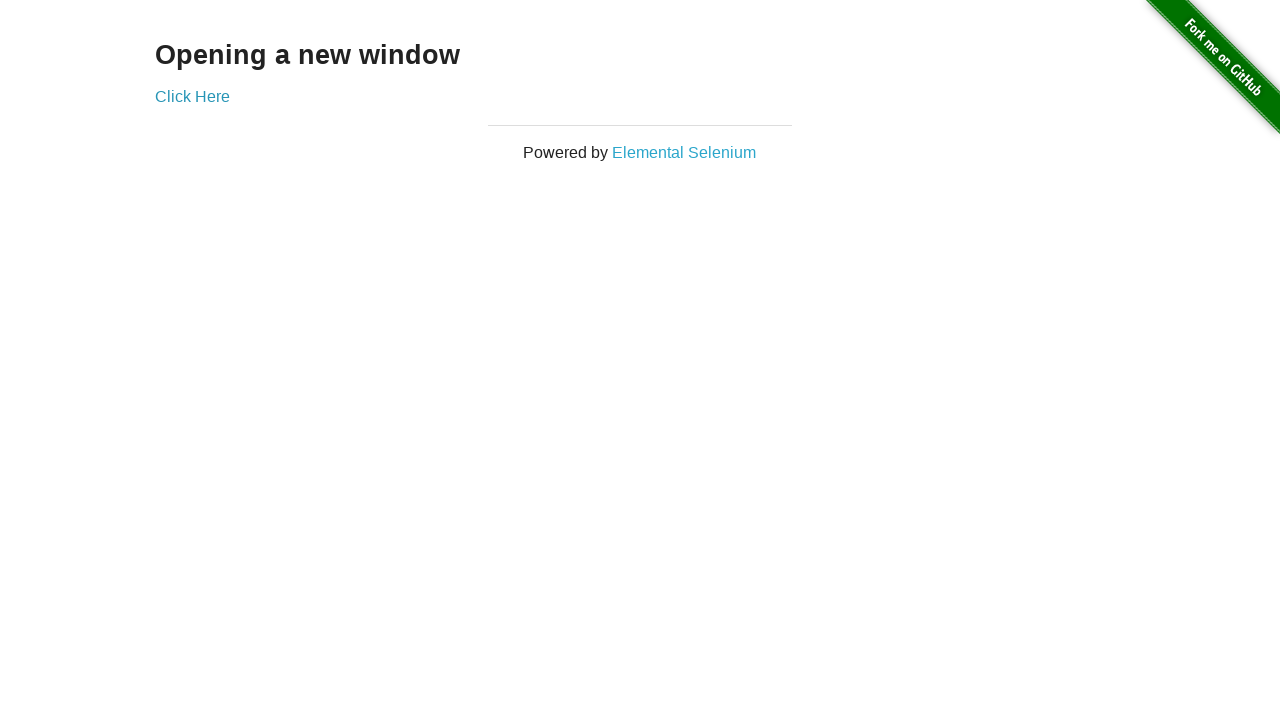

Verified that only 1 window remains open
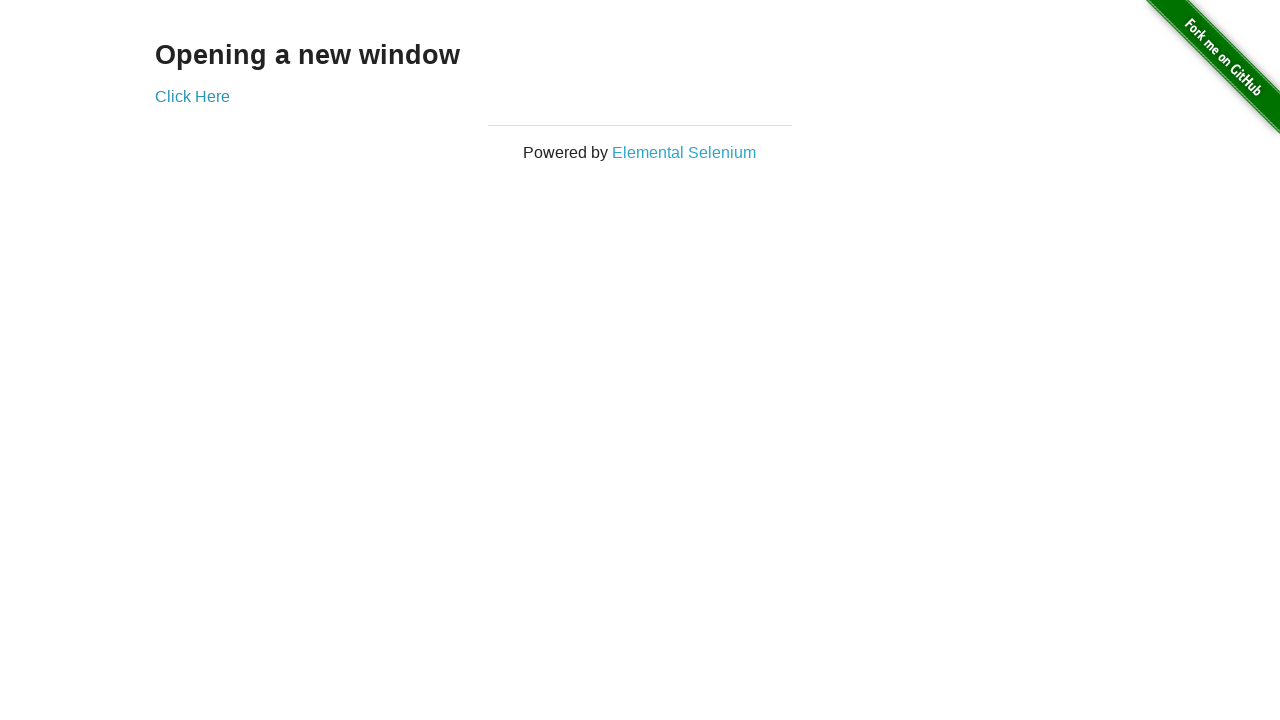

Identified the original window
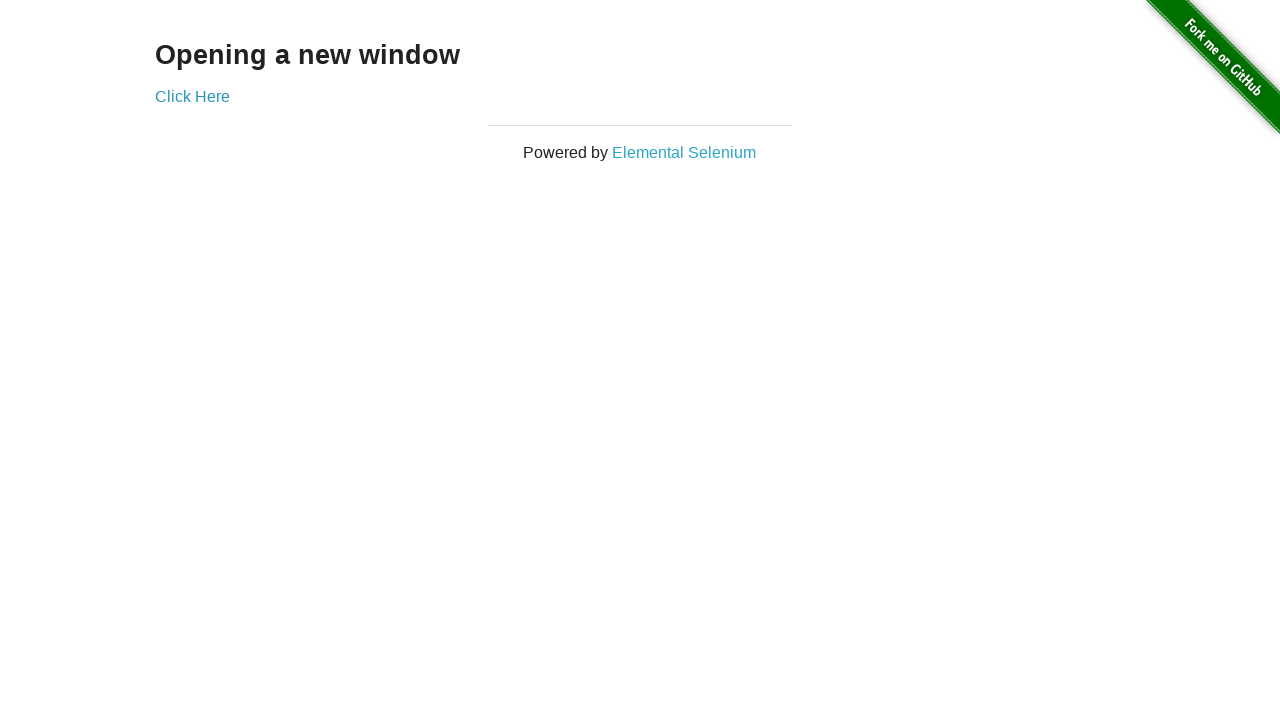

Brought the original window to the front
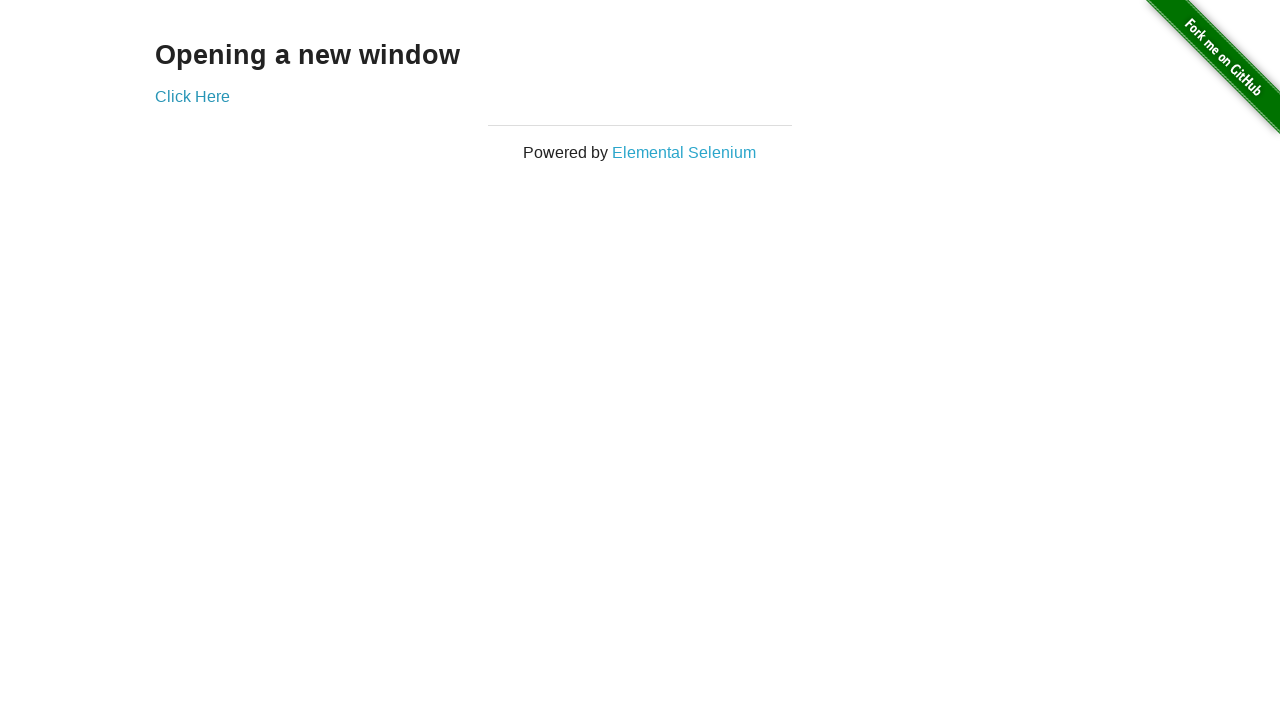

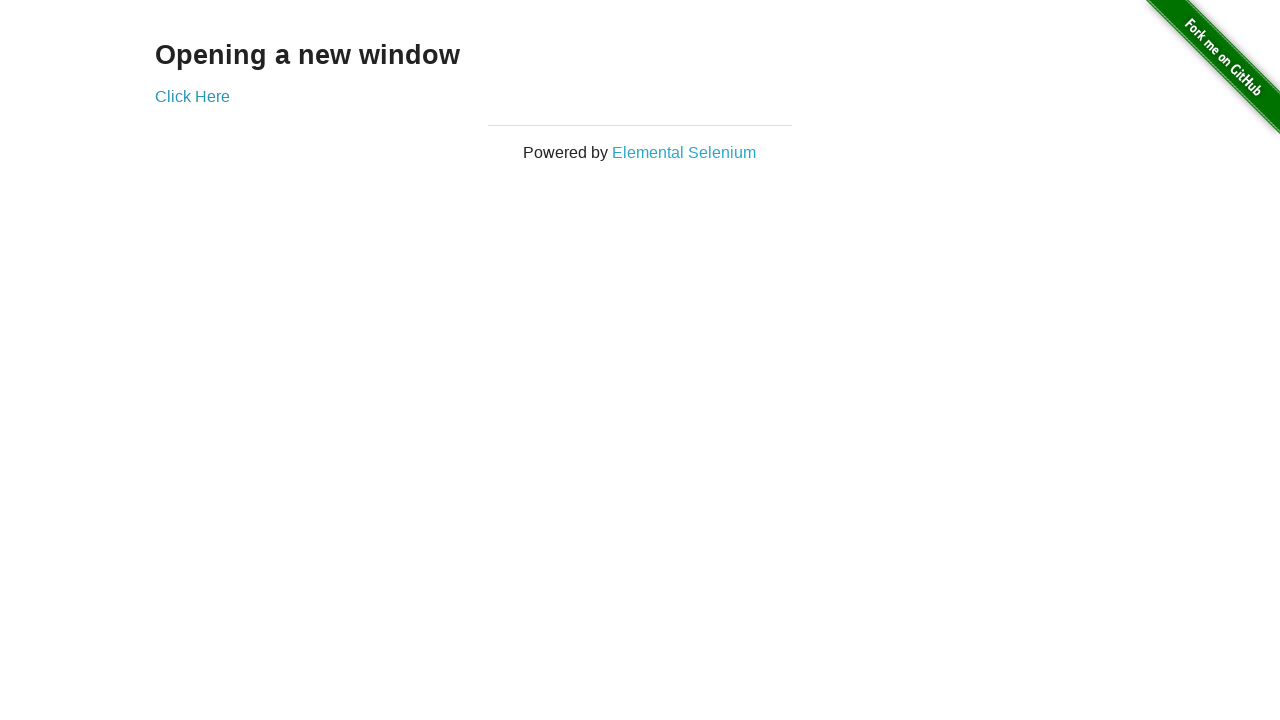